Tests form interactions on Selenium's demo form page by filling email and age fields, clicking a checkbox, and selecting an option from a dropdown

Starting URL: https://www.selenium.dev/selenium/web/formPage.html

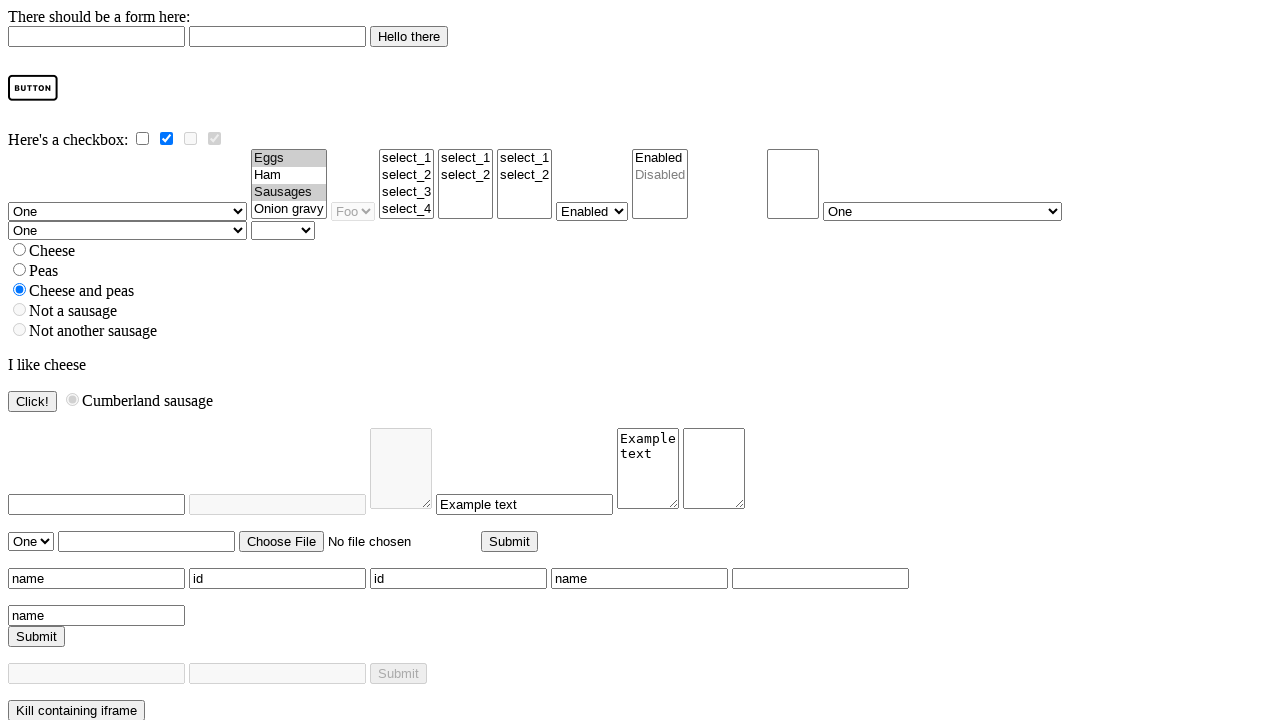

Filled email field with 'alex@gmail.com' on #email
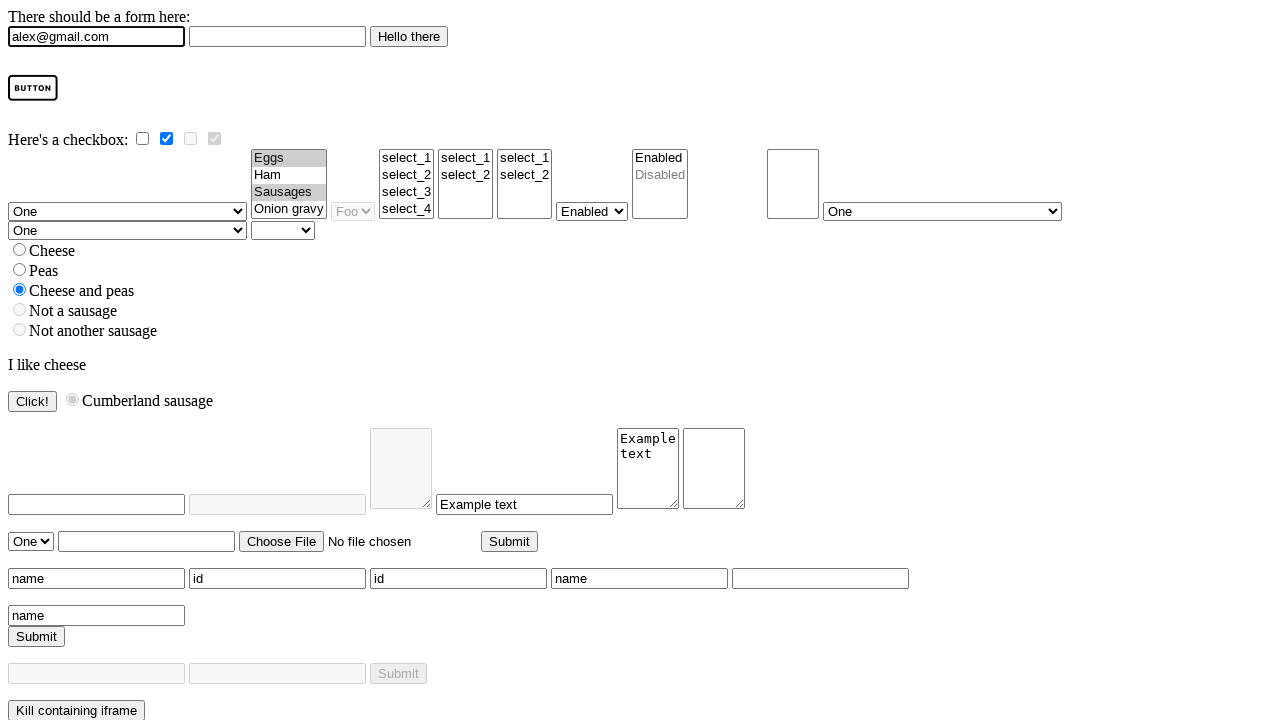

Filled age field with '20' on #age
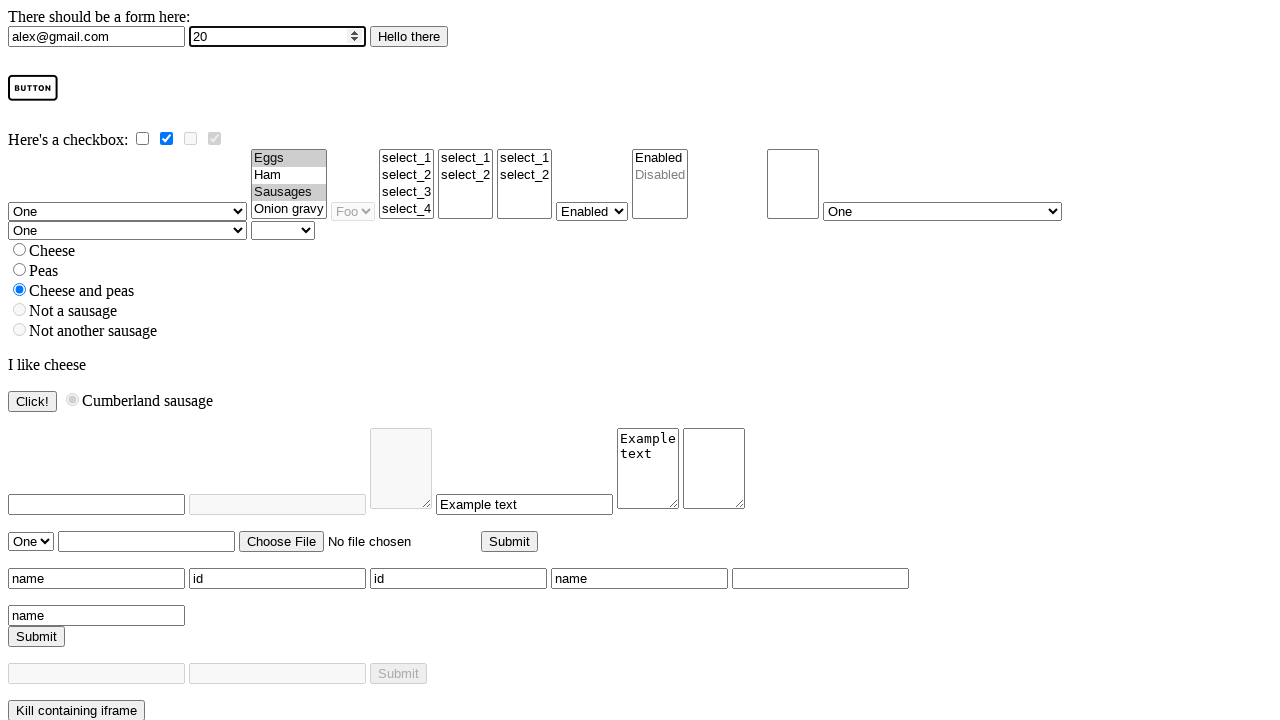

Clicked checkbox element at (142, 138) on #checky
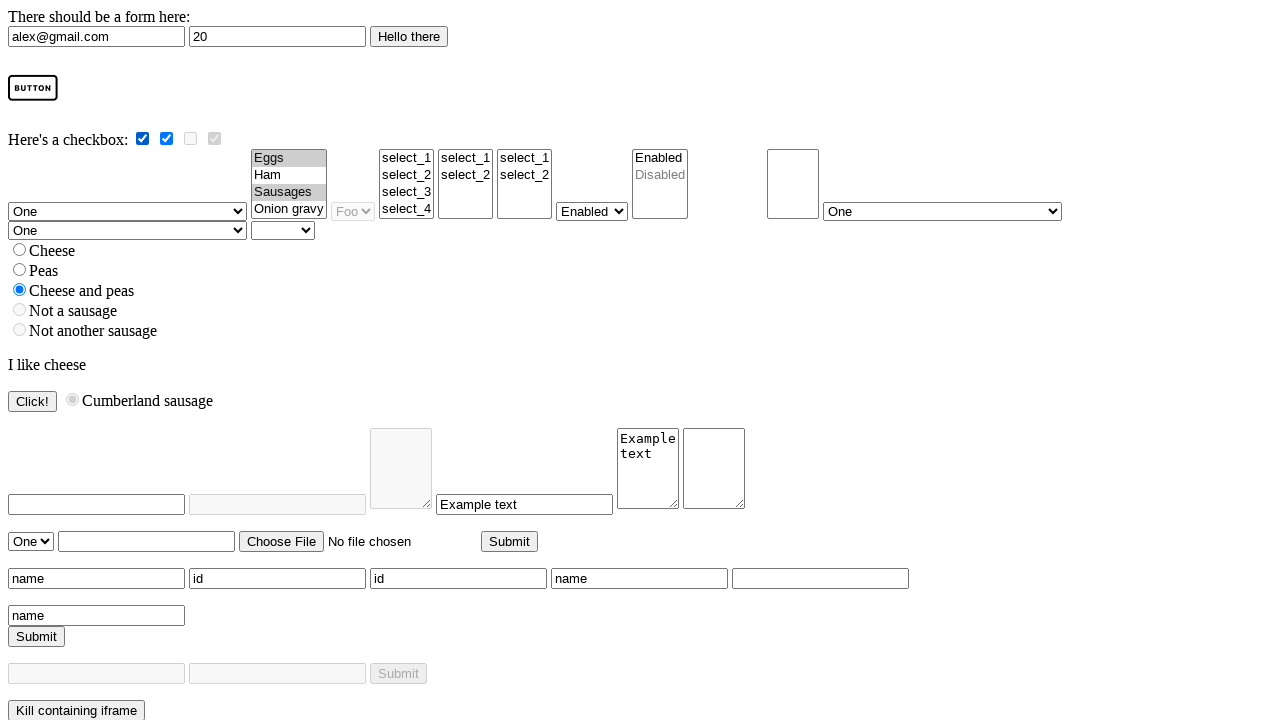

Selected 'two' option from dropdown on form:nth-of-type(3) select:first-of-type
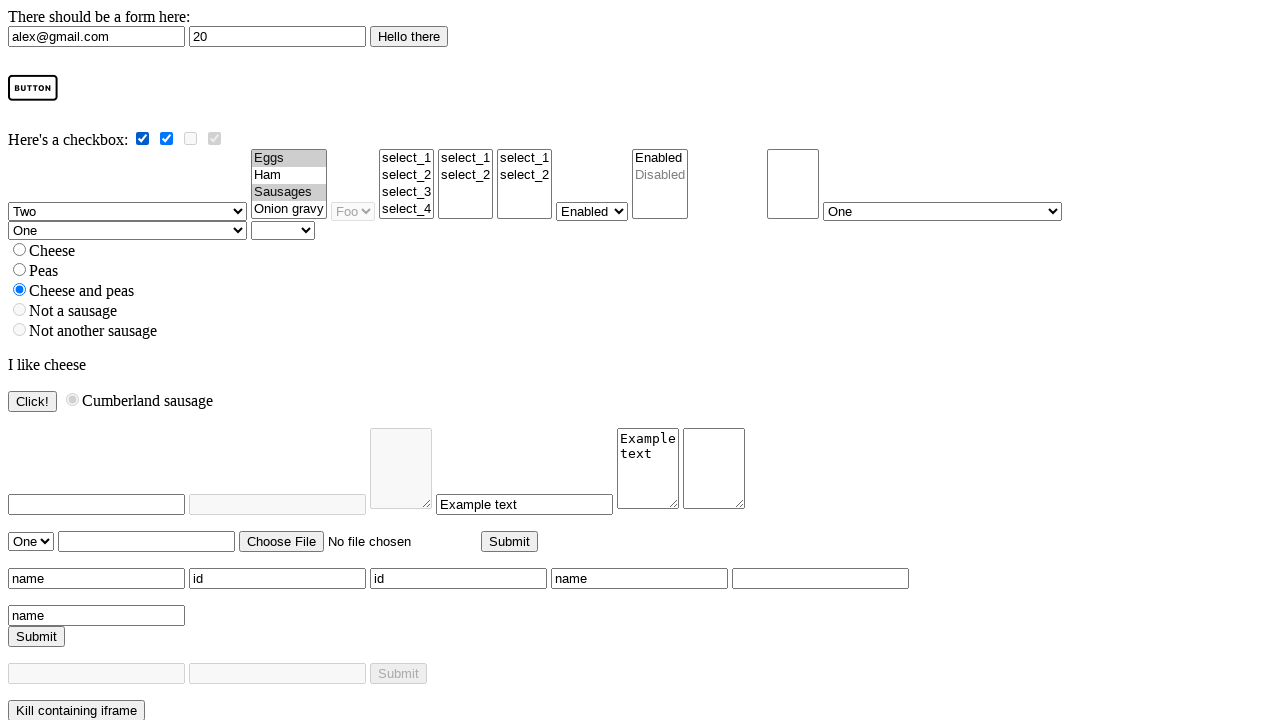

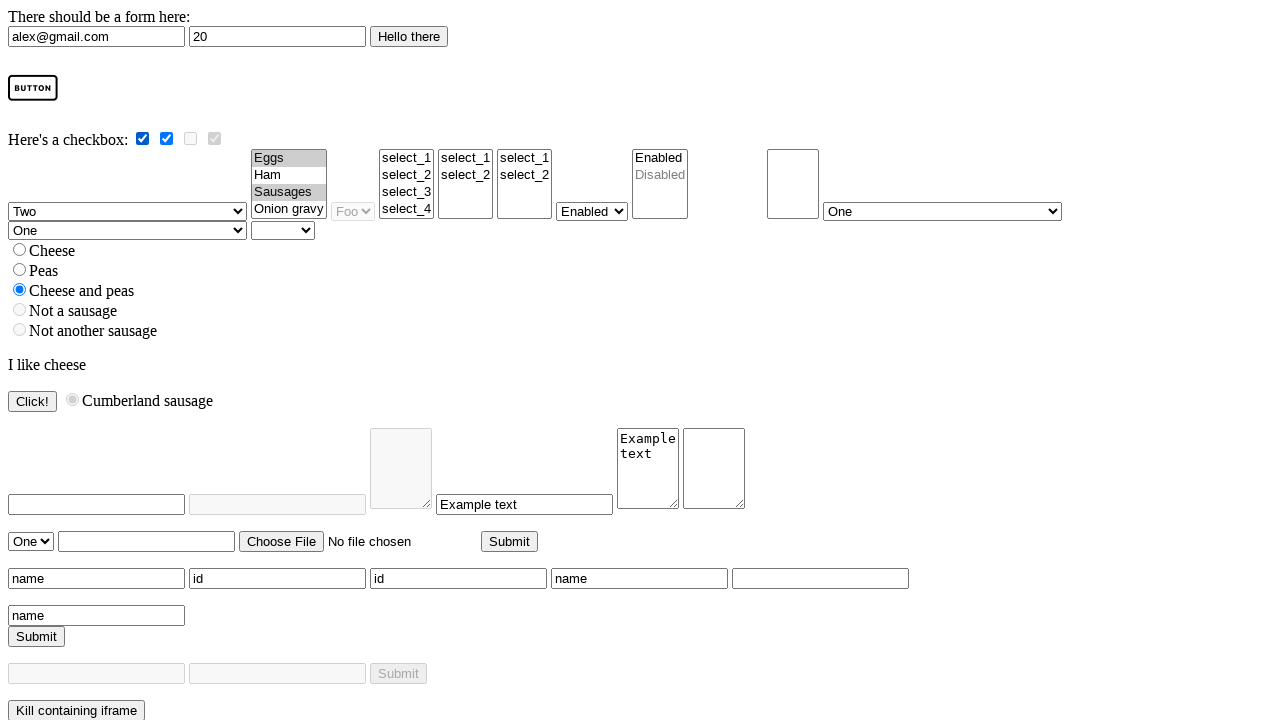